Tests range slider interaction by dragging the slider handle to reach a value of 700 and verifying the output displays the correct value

Starting URL: https://rangeslider.js.org/

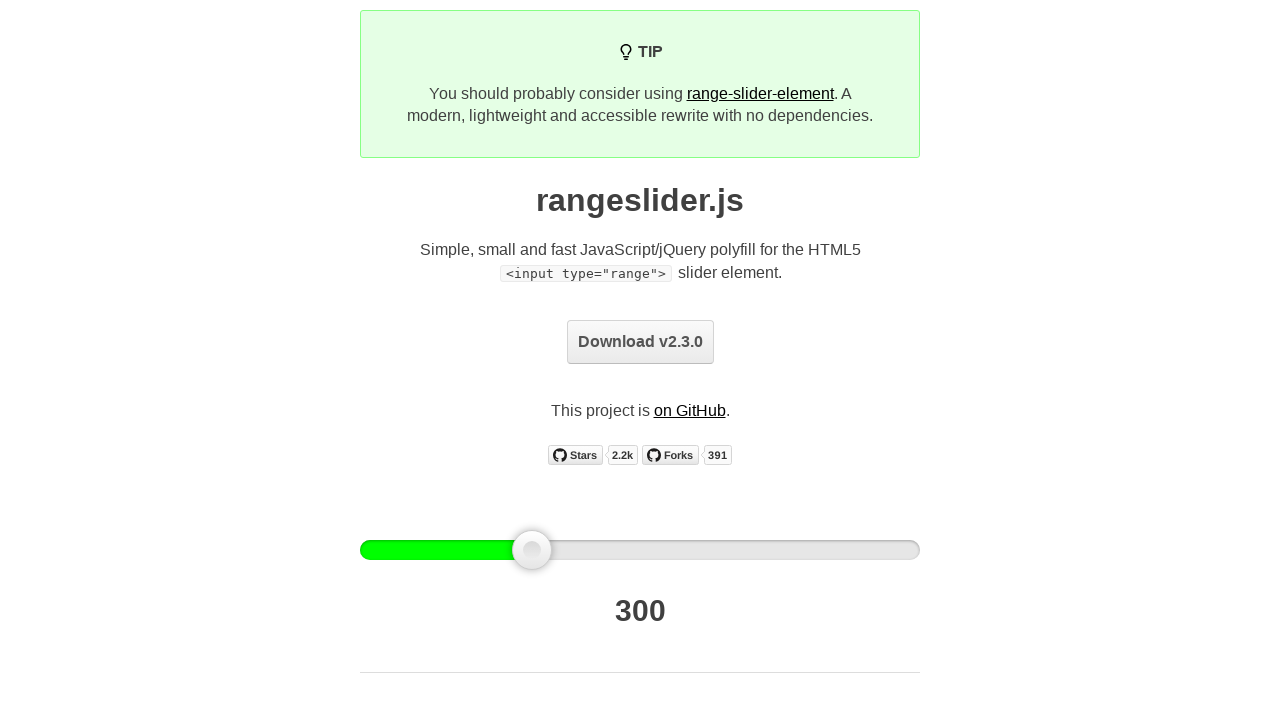

Located the slider handle element
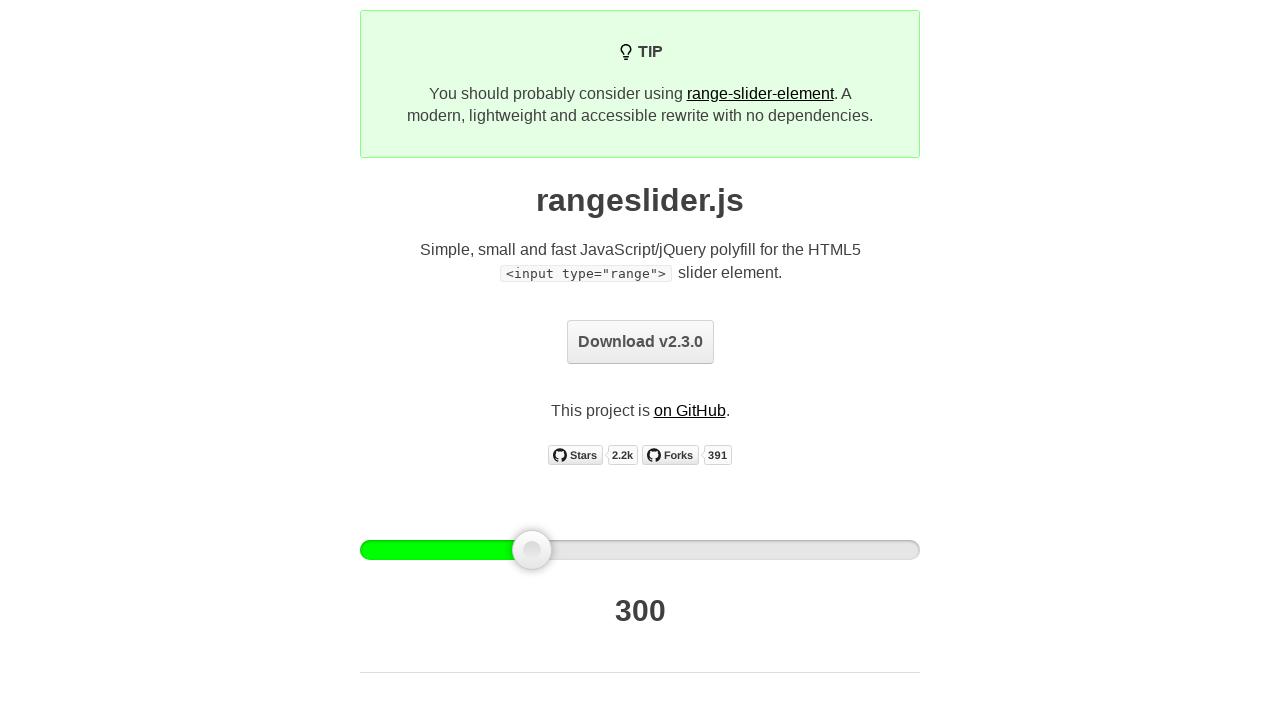

Retrieved bounding box of slider handle
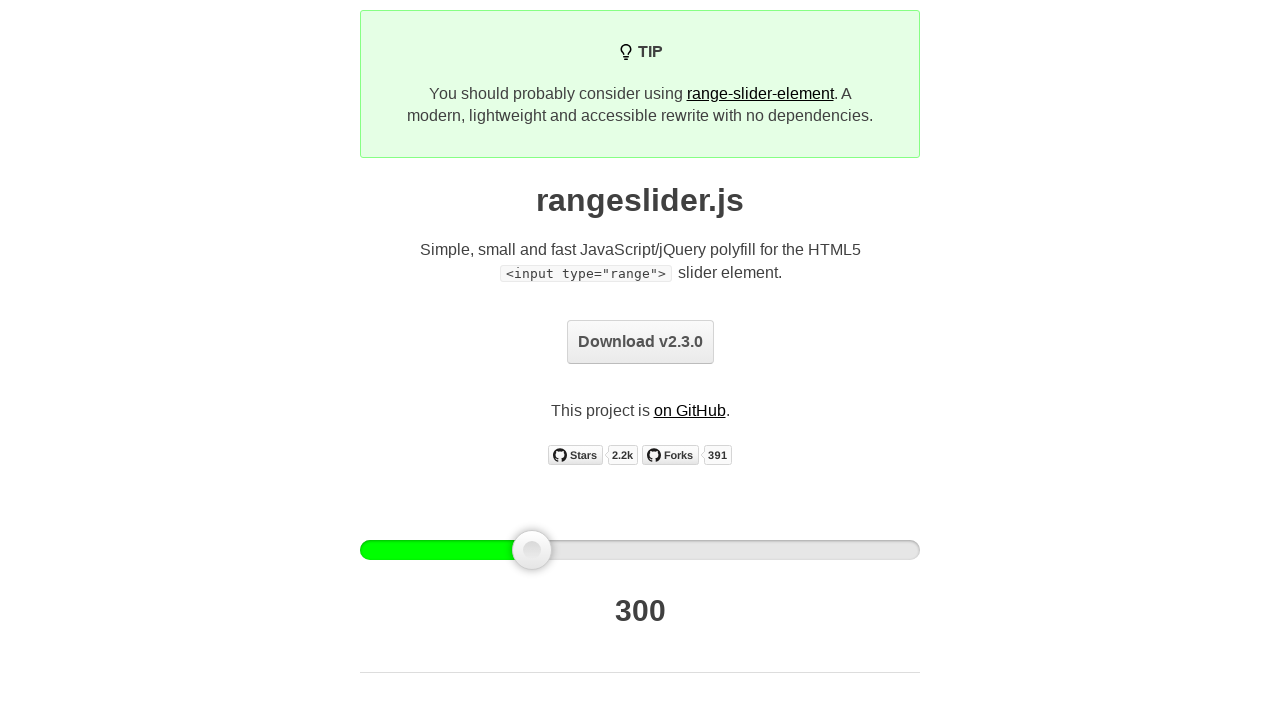

Moved mouse to center of slider handle at (532, 550)
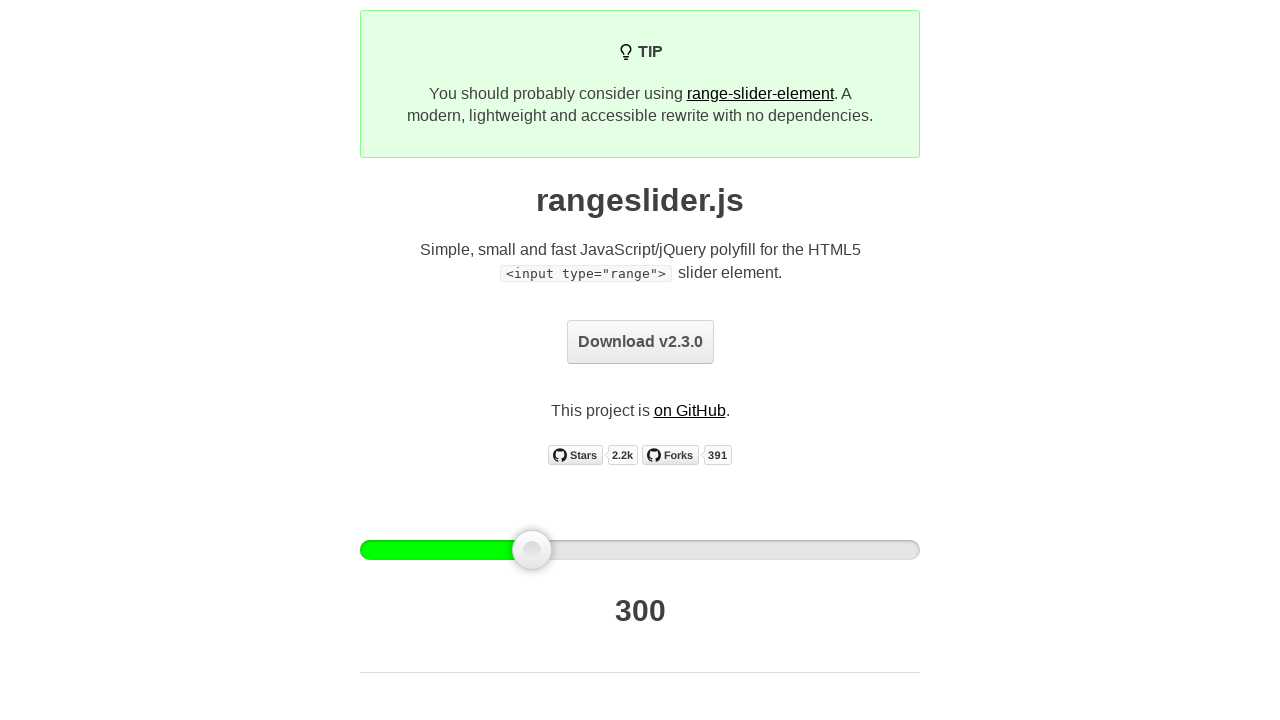

Pressed down on slider handle at (532, 550)
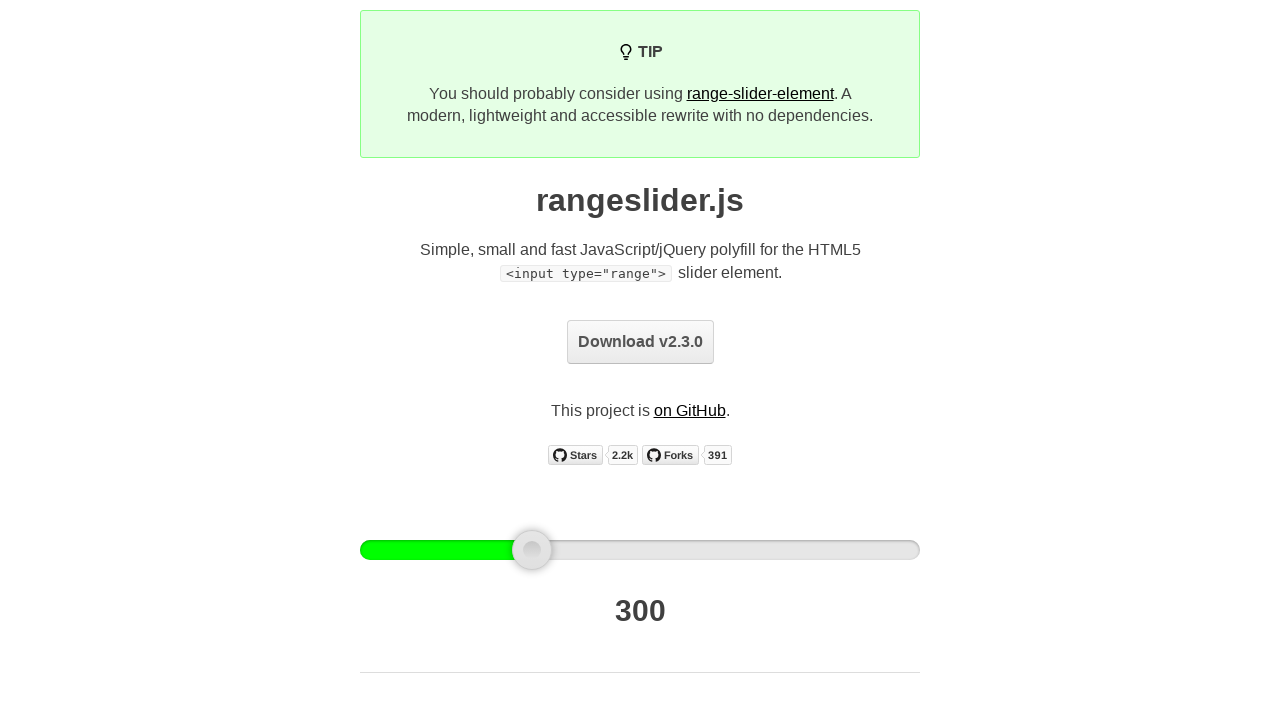

Dragged slider handle 210 pixels to the right at (742, 550)
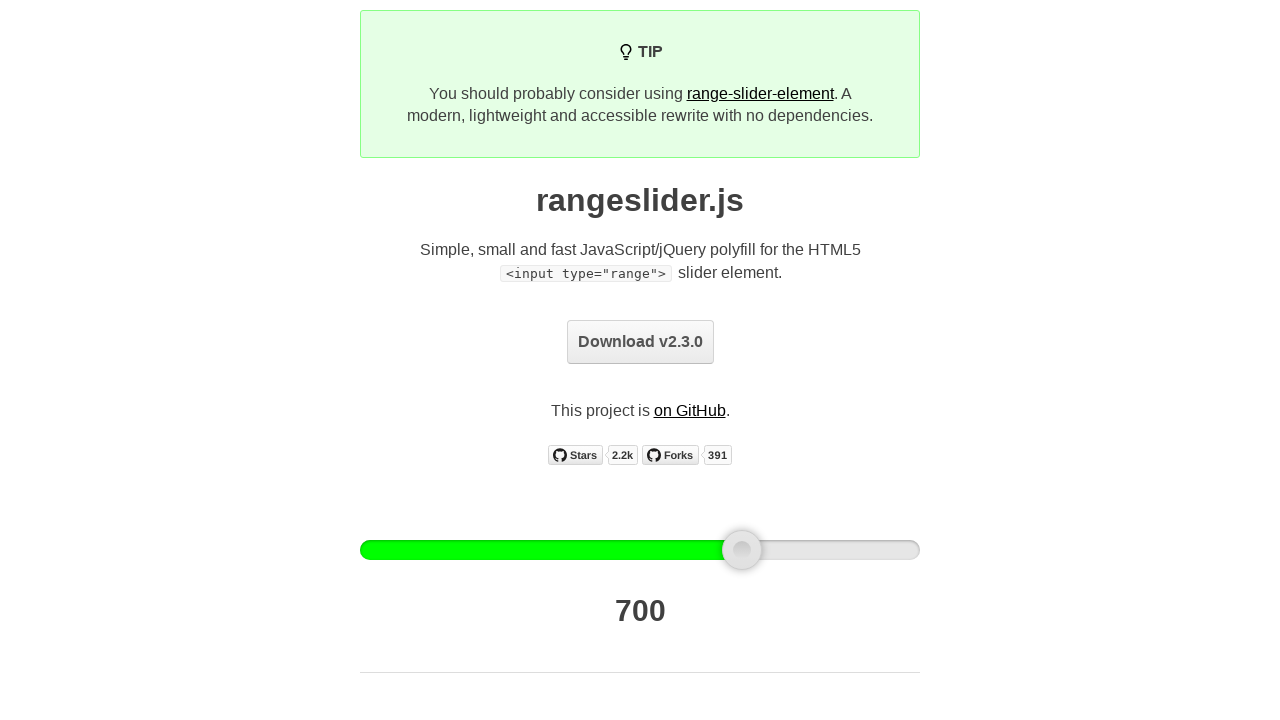

Released mouse button to complete drag at (742, 550)
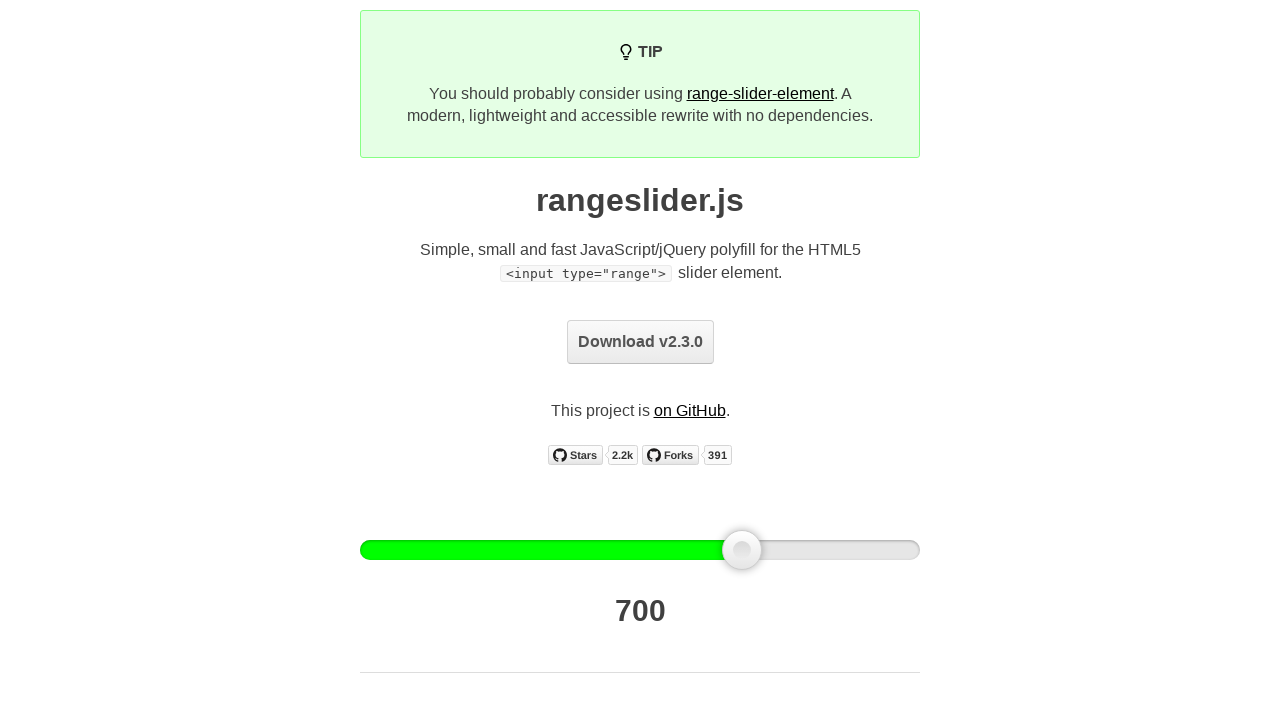

Verified slider output displays value 700
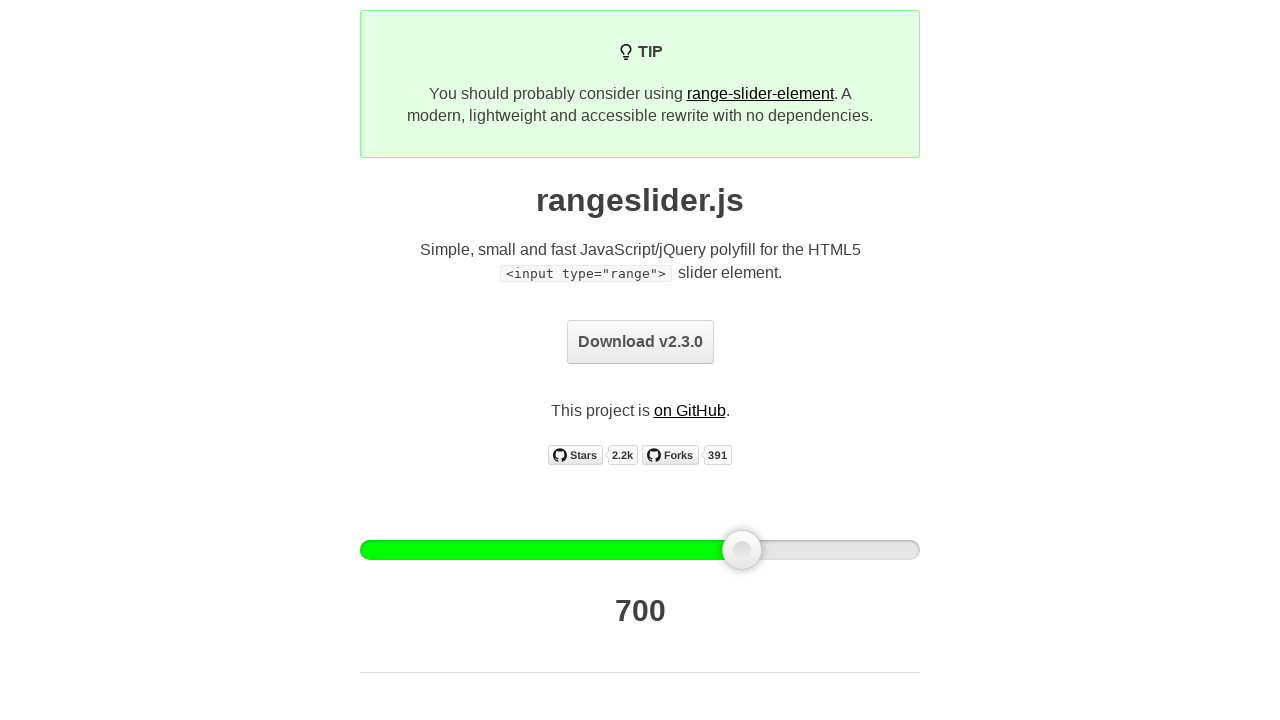

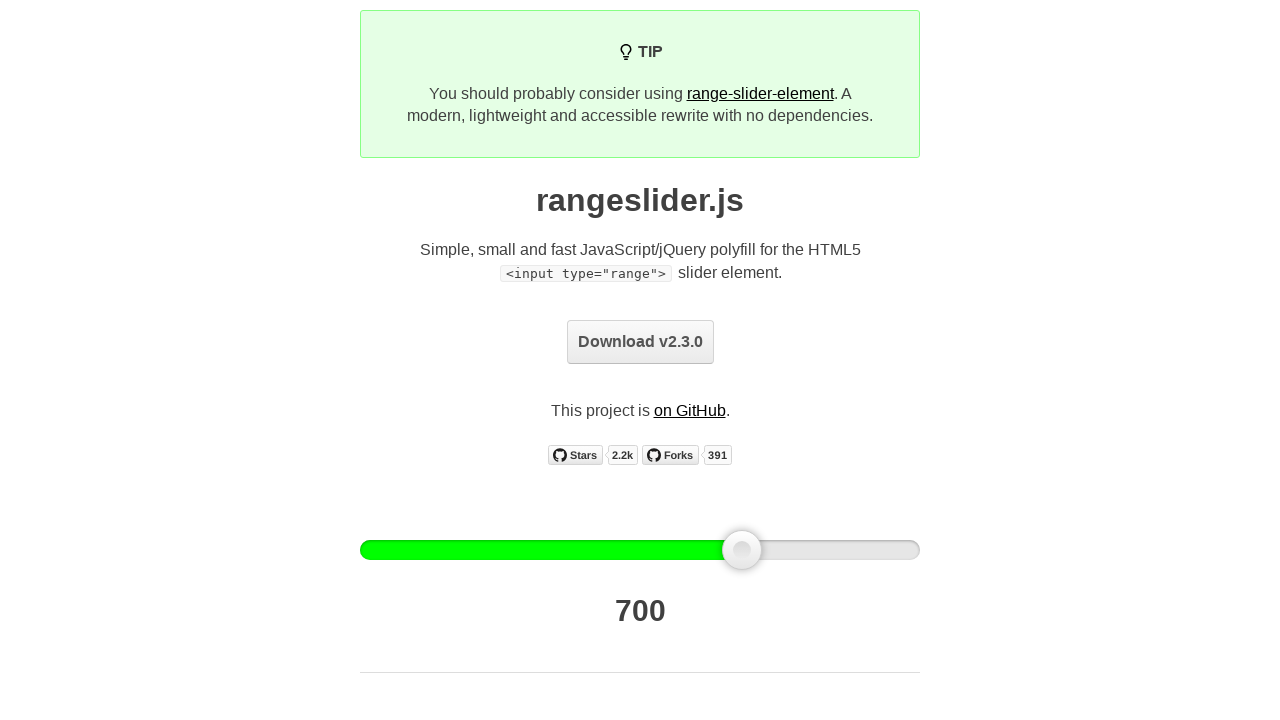